Tests the username field with blank input of length 10 (11 spaces).

Starting URL: https://buggy.justtestit.org/register

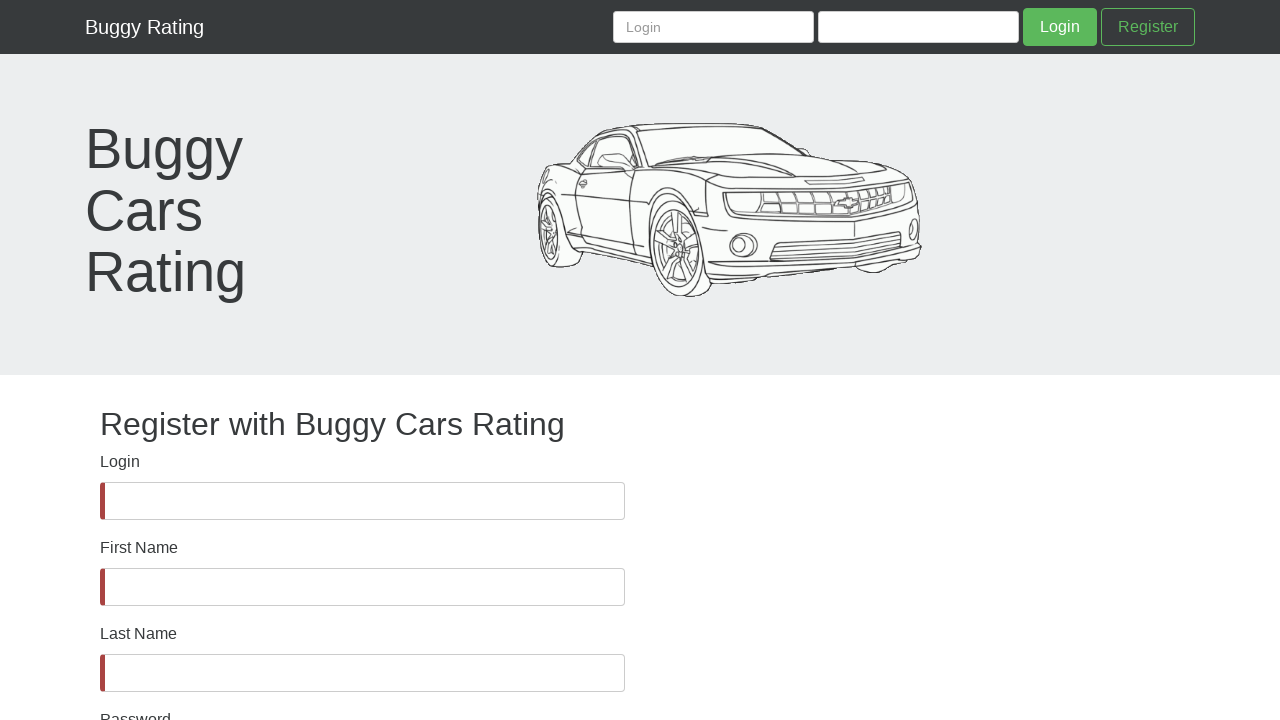

Waited for username field selector '#username' to be available
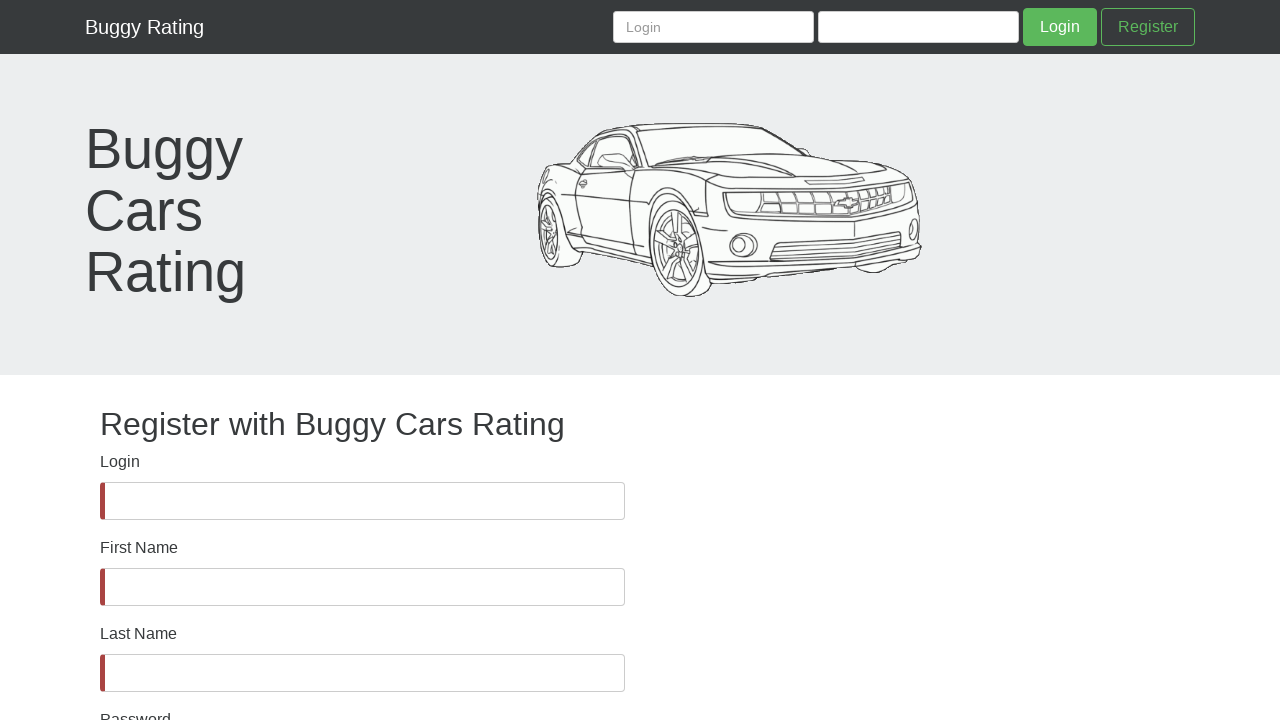

Asserted that username field is visible
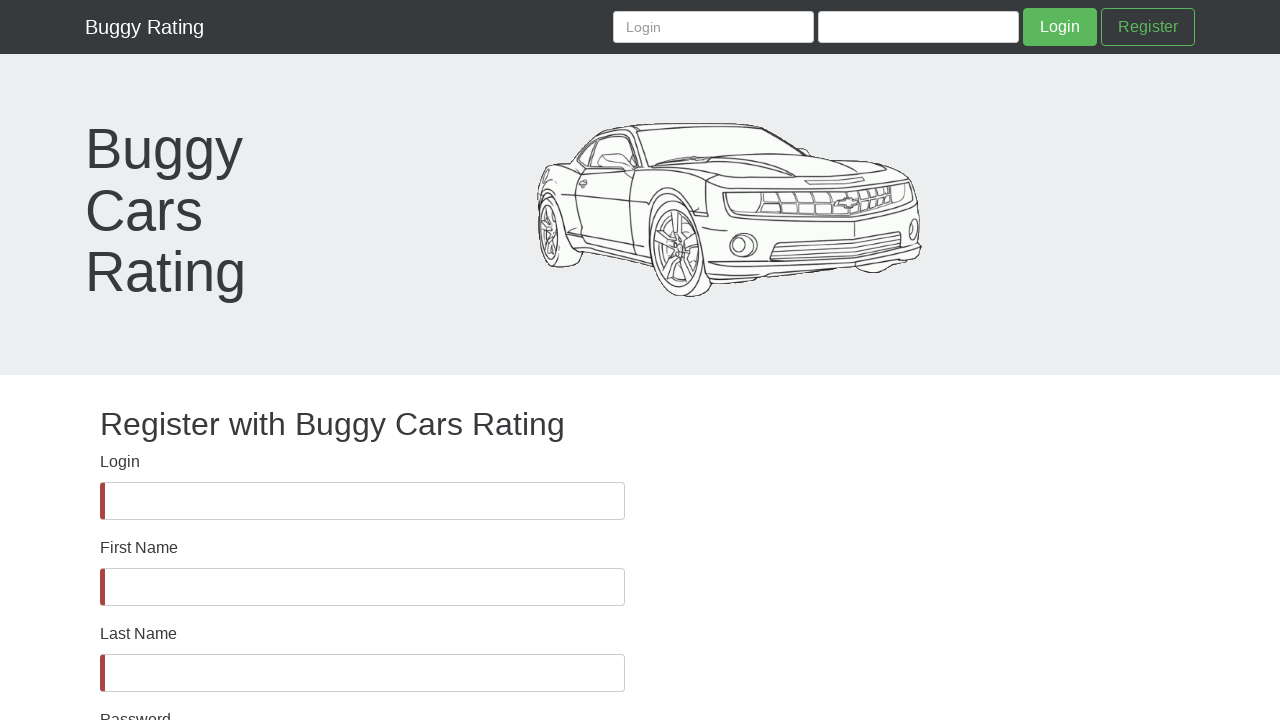

Filled username field with 11 spaces (blank input of length 10) on #username
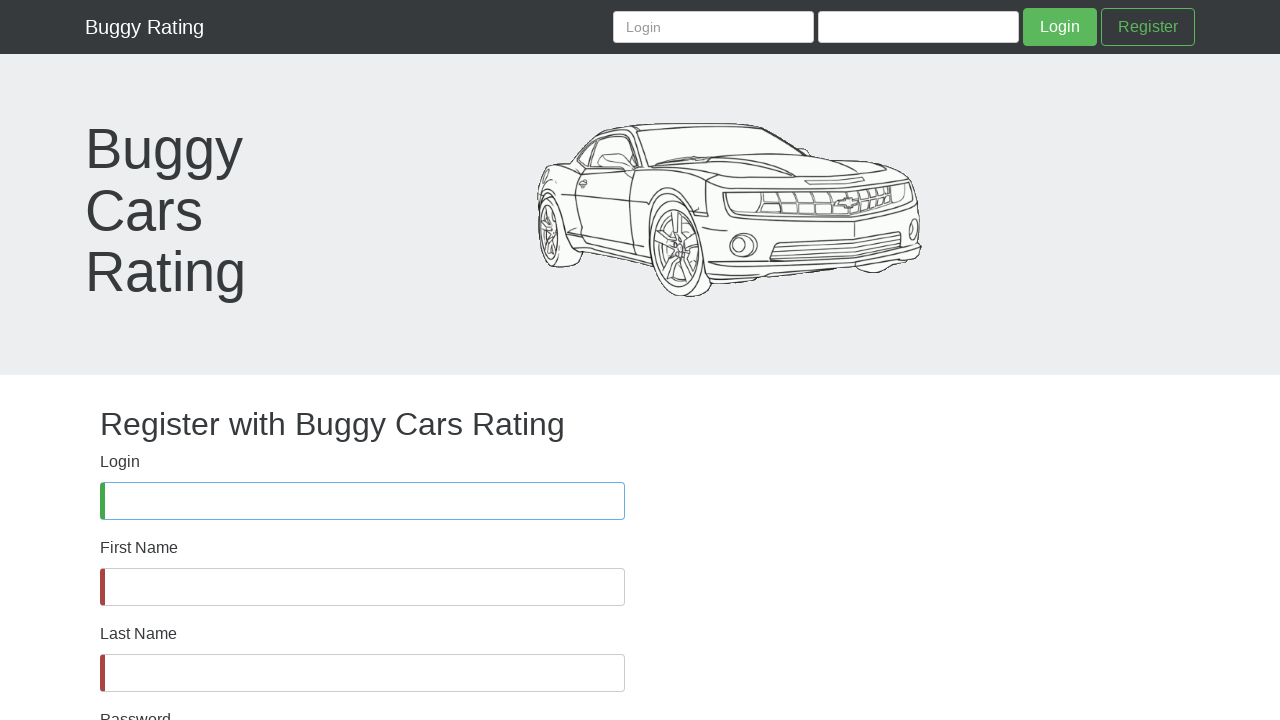

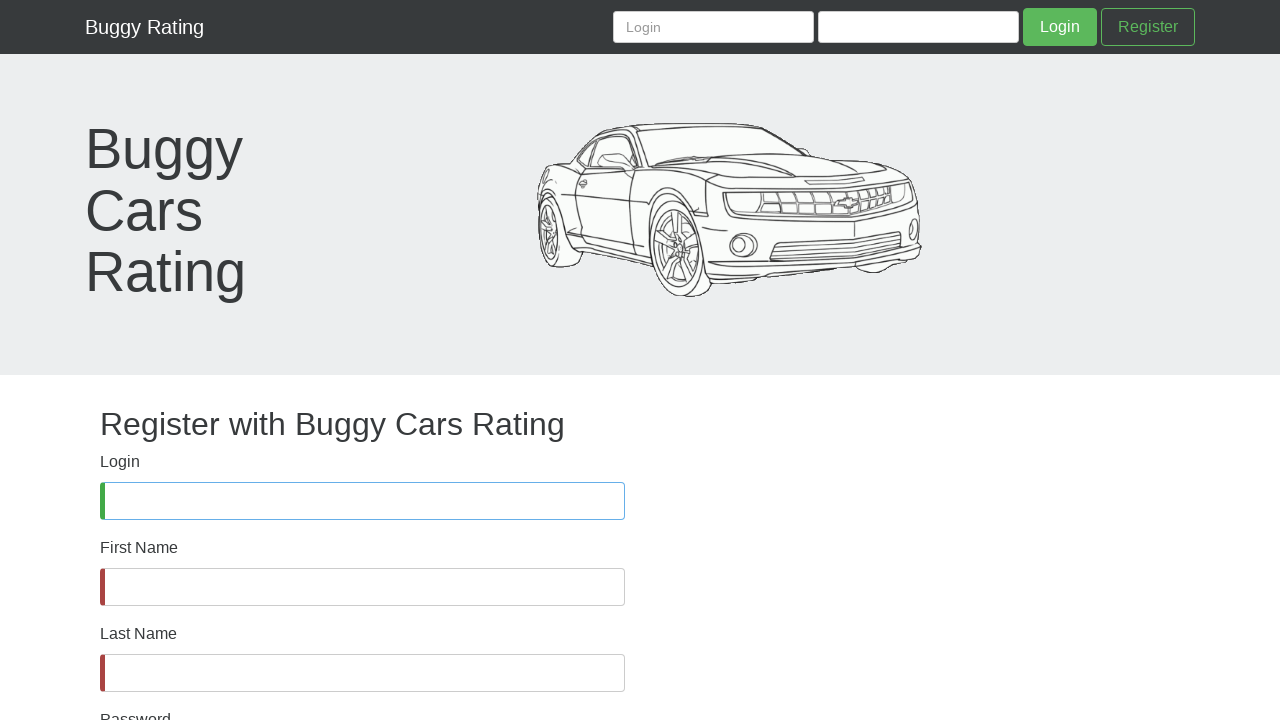